Tests navigation on the Playwright documentation site by clicking the "Get Started" button and then clicking on the navbar brand logo

Starting URL: https://playwright.dev/

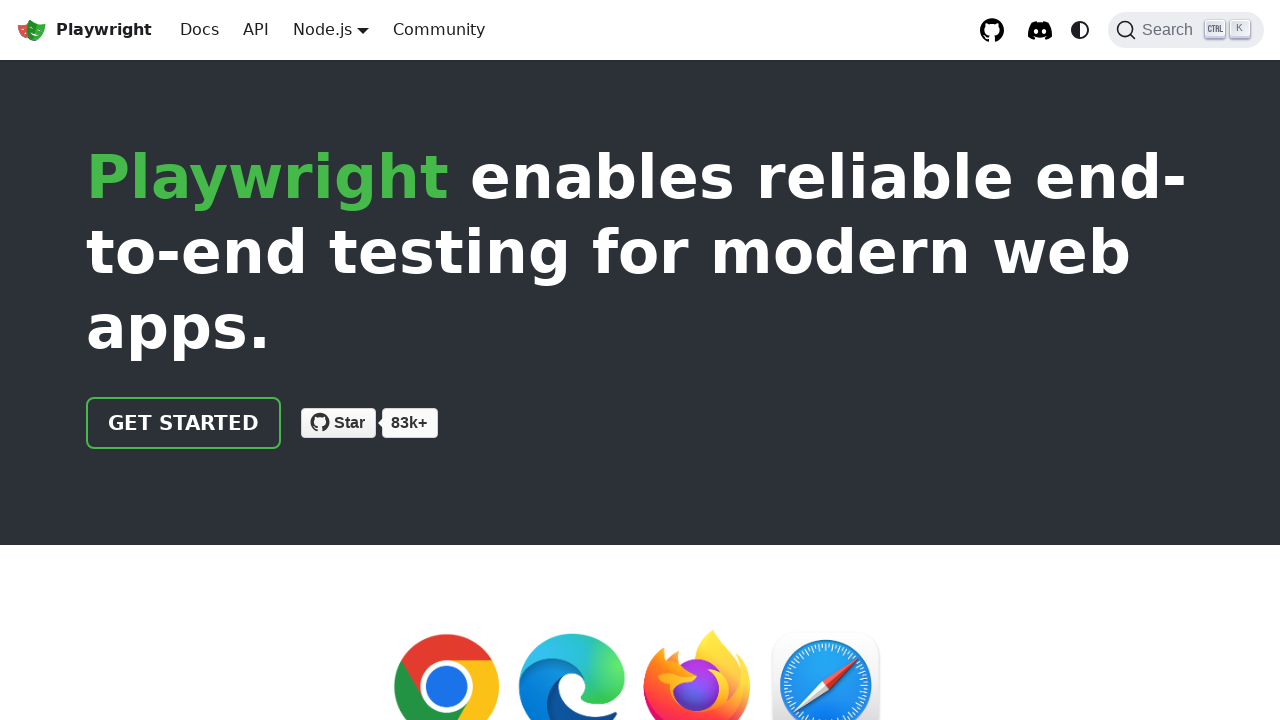

Clicked the 'Get Started' button on Playwright documentation homepage at (184, 423) on .getStarted_Sjon
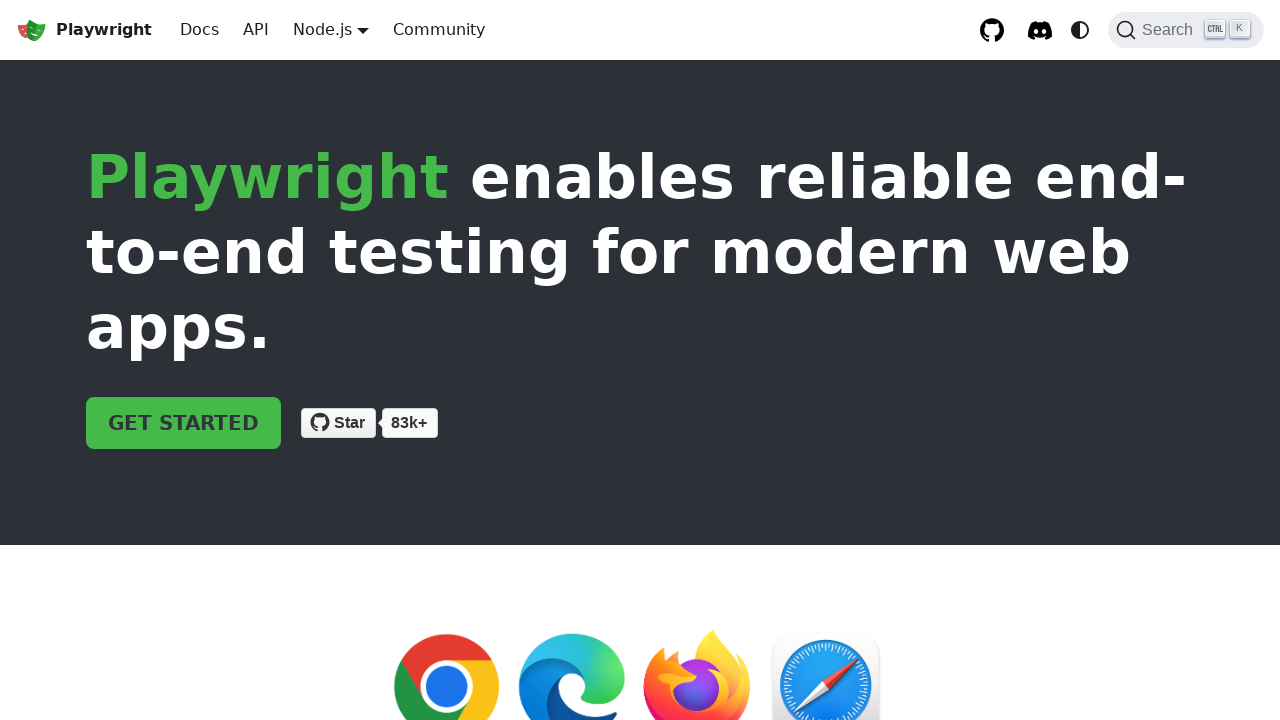

Waited for page to load after clicking 'Get Started'
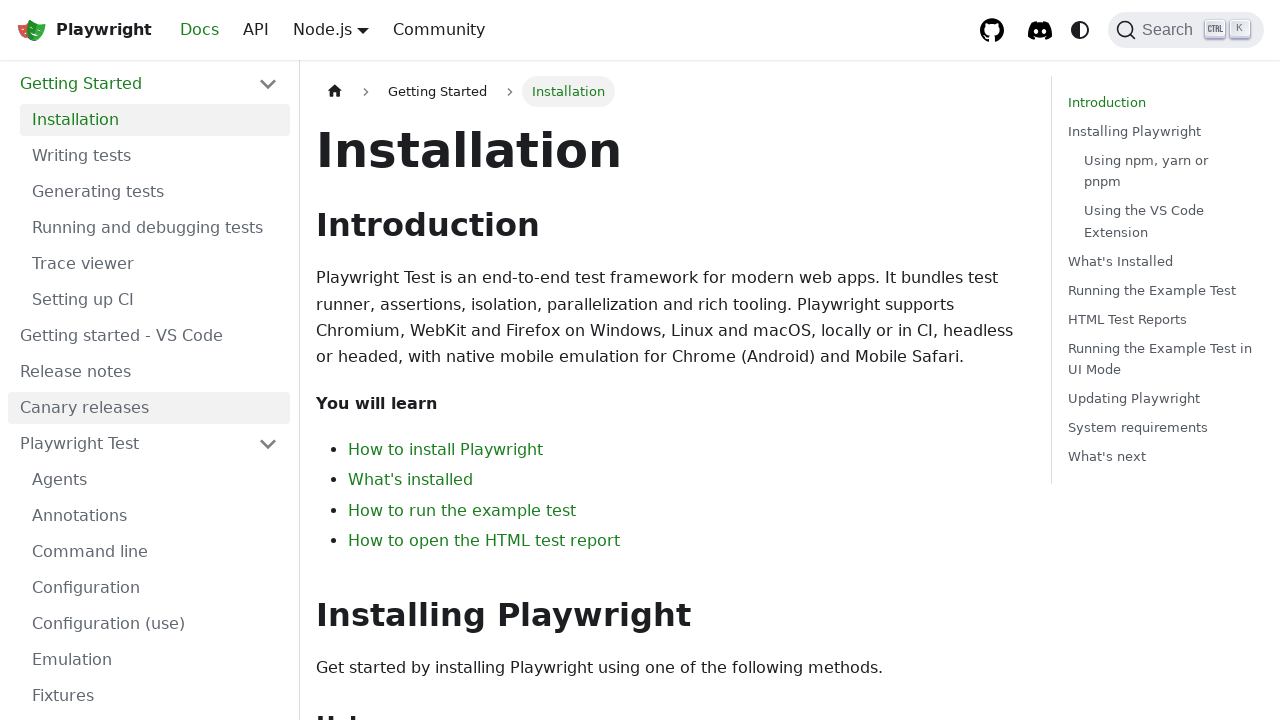

Clicked on the Playwright navbar brand logo at (84, 30) on .navbar__brand >> internal:has-text="Playwright"i
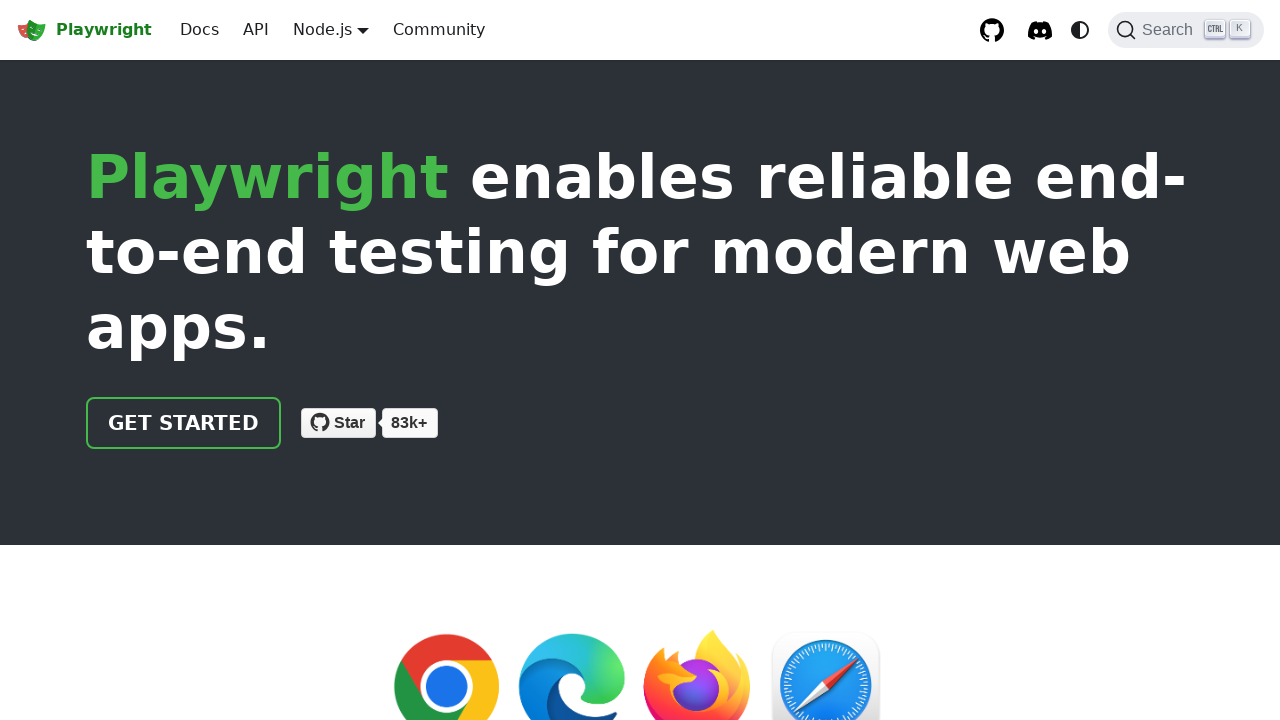

Waited for page to load after clicking navbar brand logo
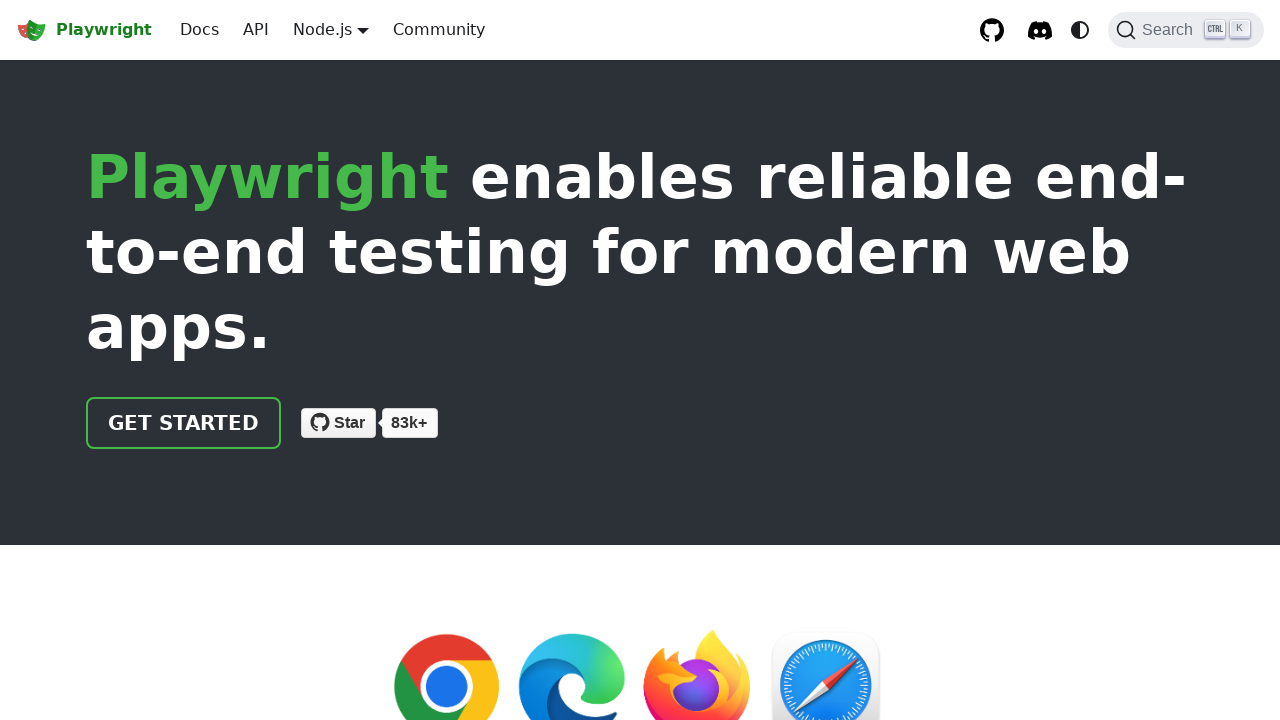

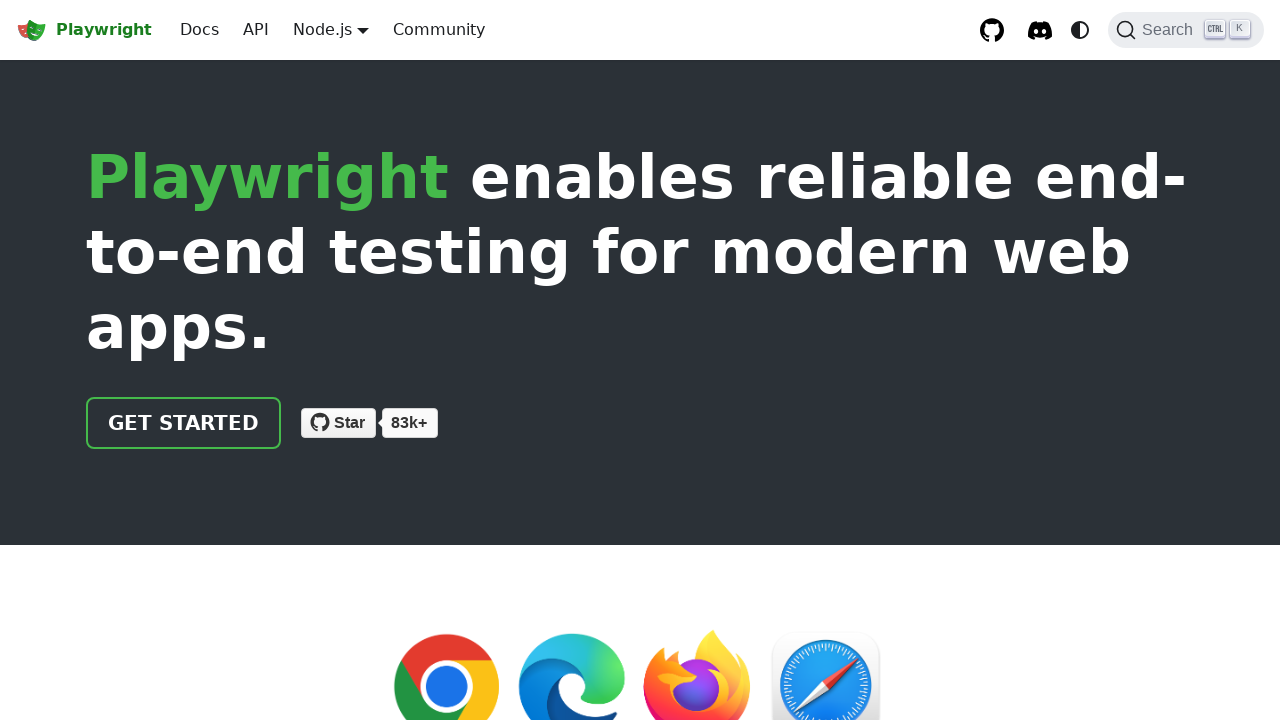